Tests browser tab switching functionality by opening a link in a new tab using keyboard shortcut, then switching between the tabs to verify page titles

Starting URL: https://www.tutorialspoint.com/about/about_careers.htm

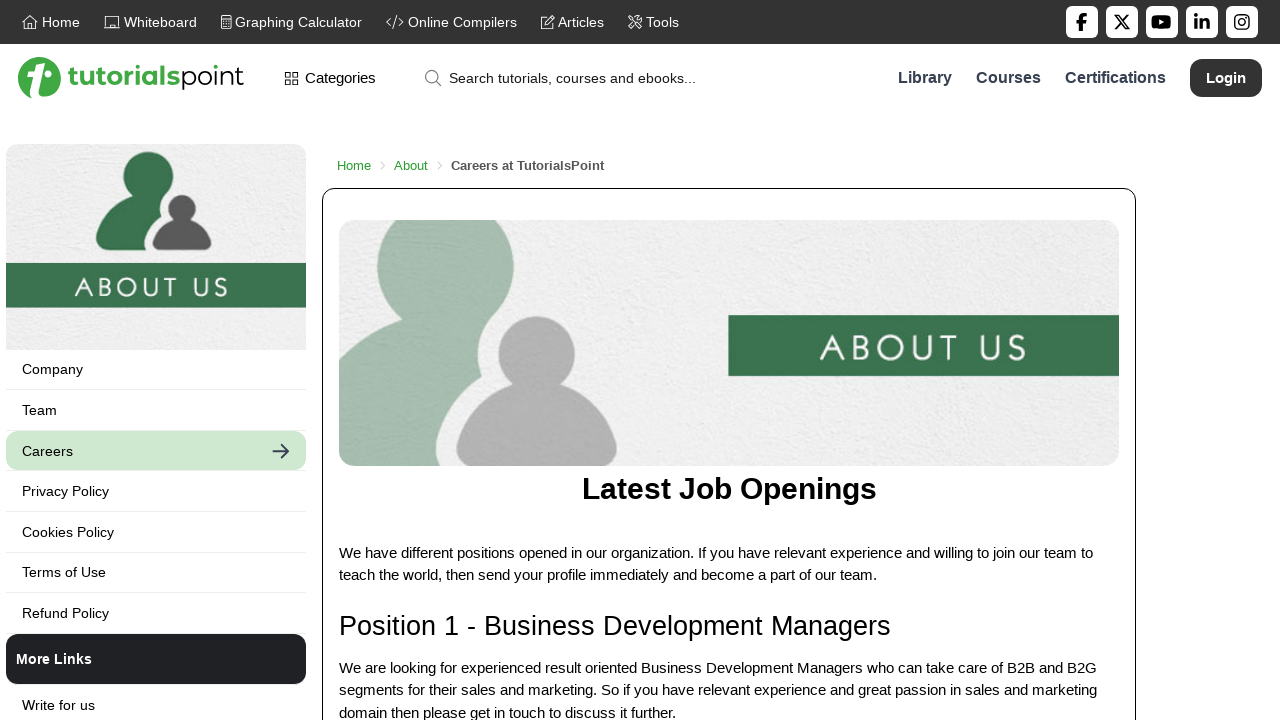

Located 'Terms of Use' link
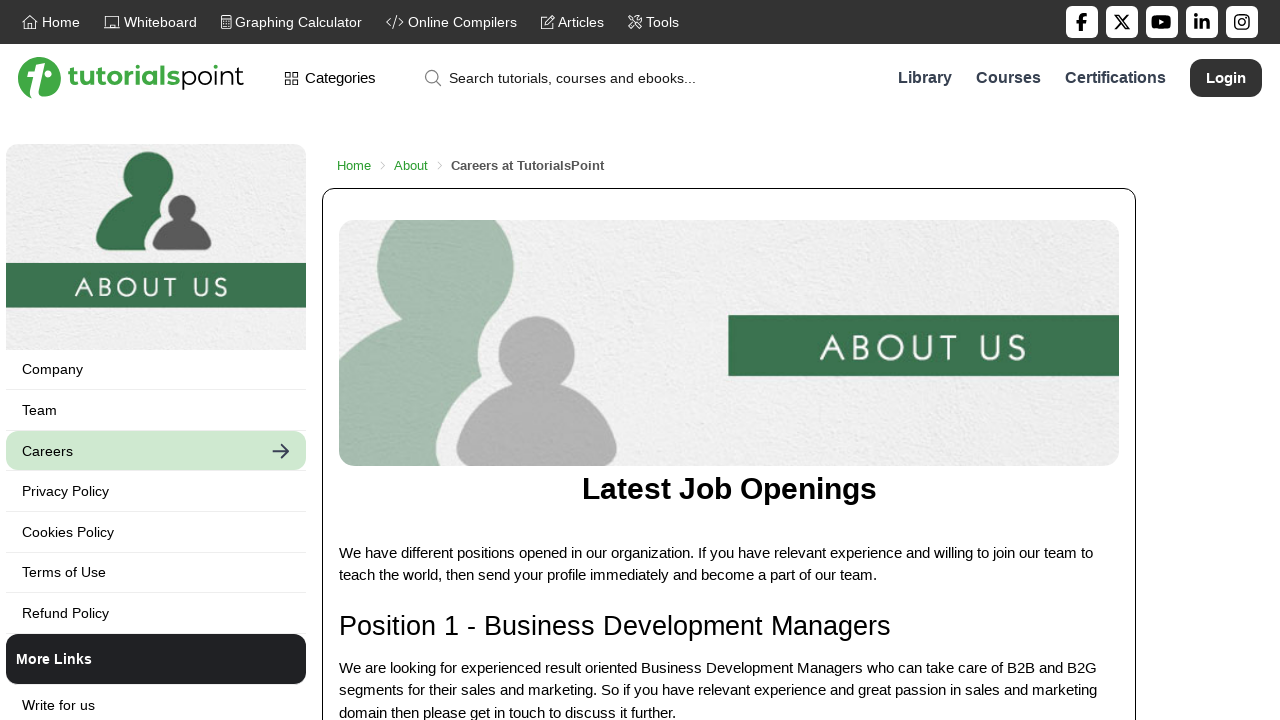

Retrieved href attribute from Terms of Use link
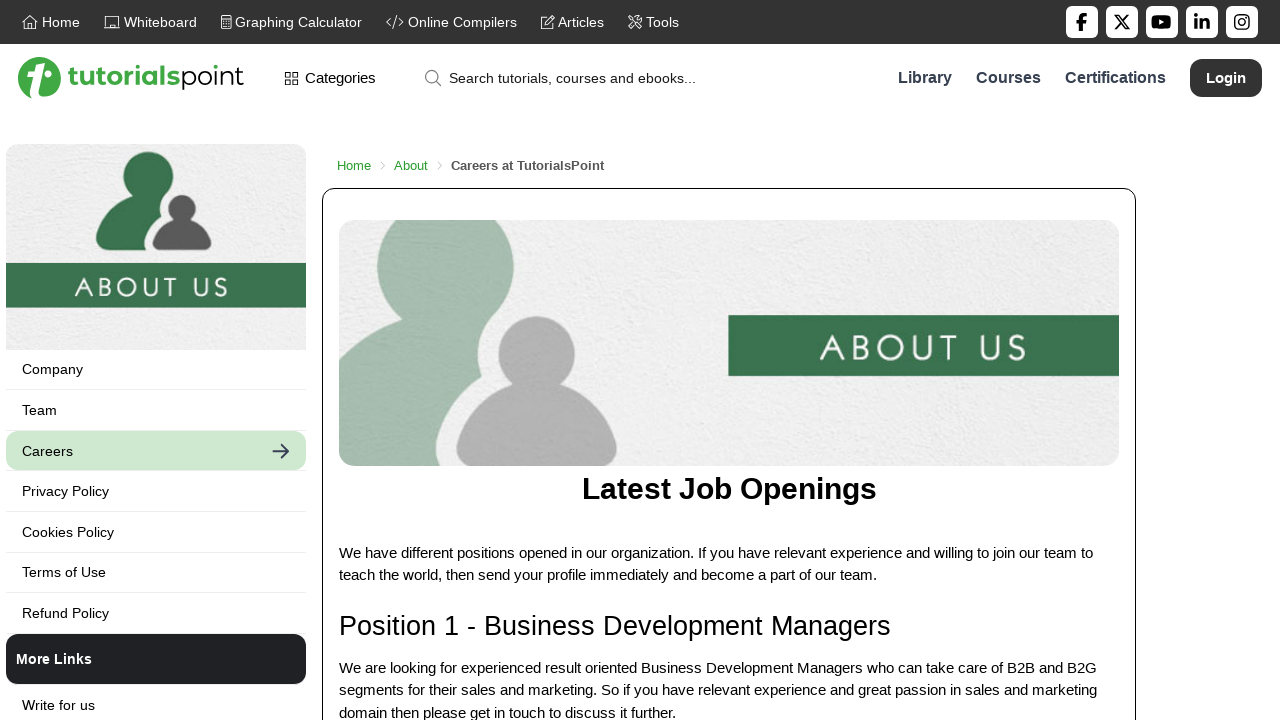

Opened a new browser tab
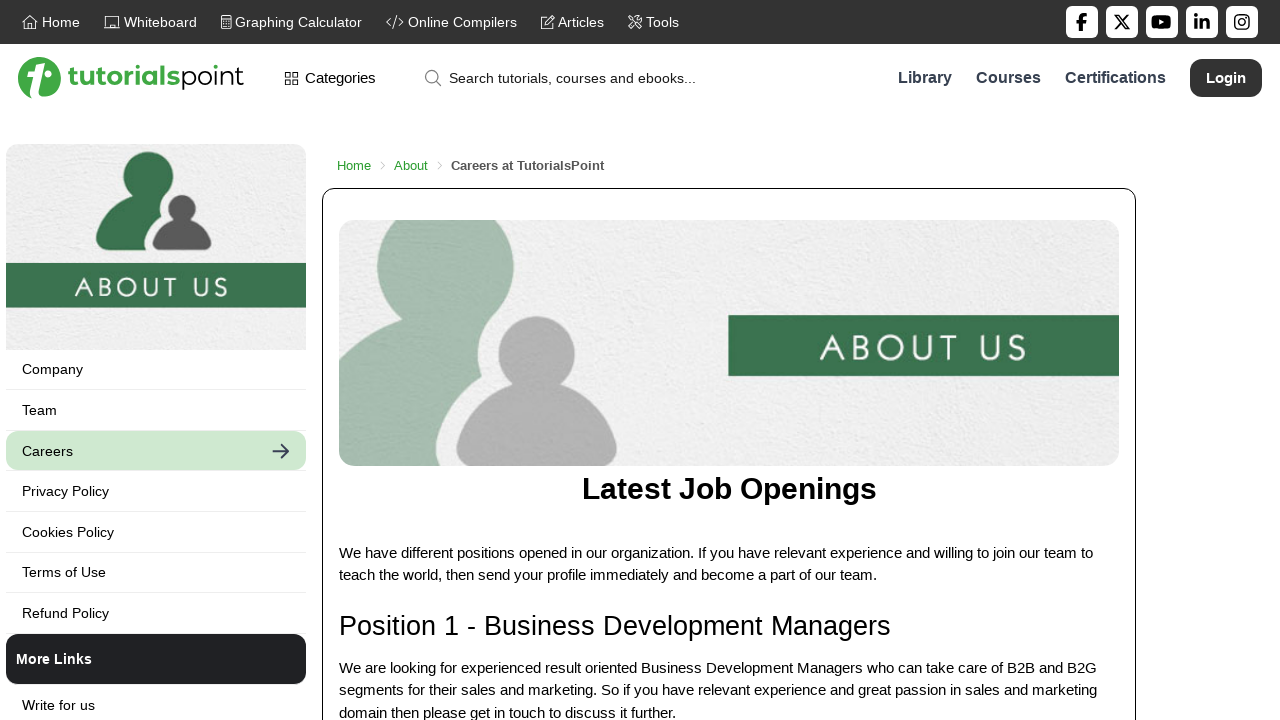

Navigated to Terms of Use page in new tab
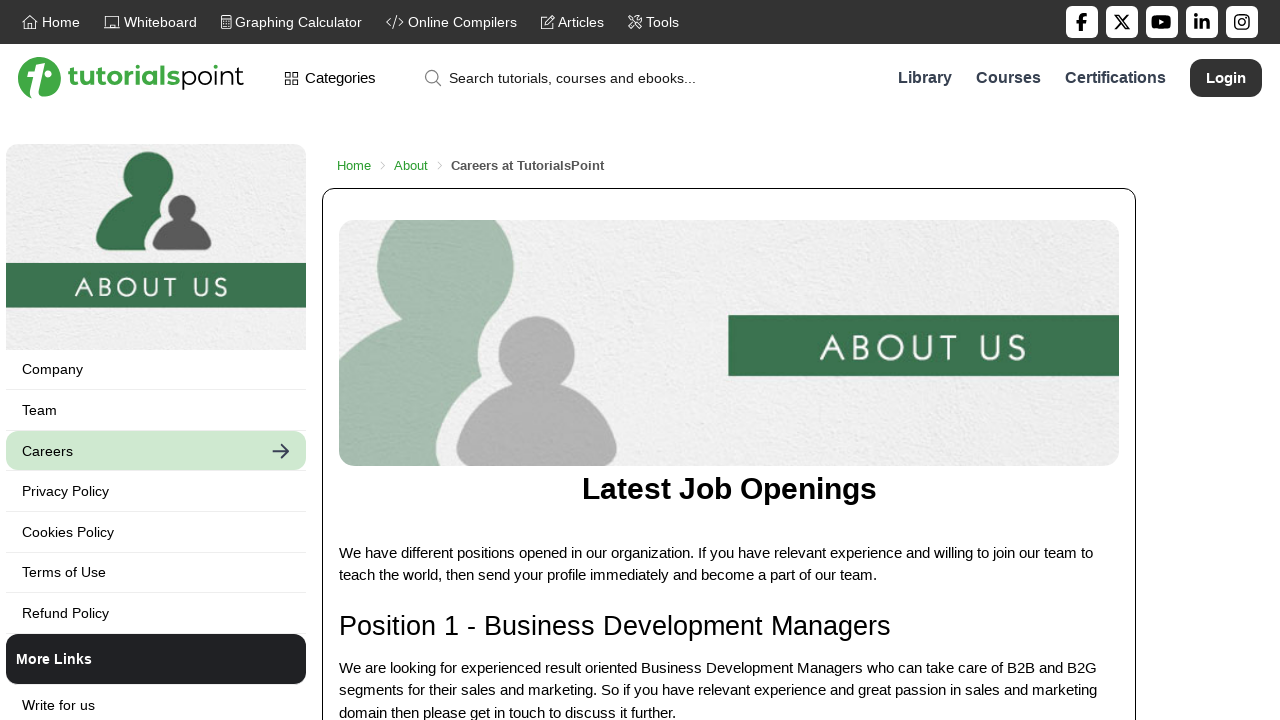

Retrieved title of new tab: 'Terms of Use'
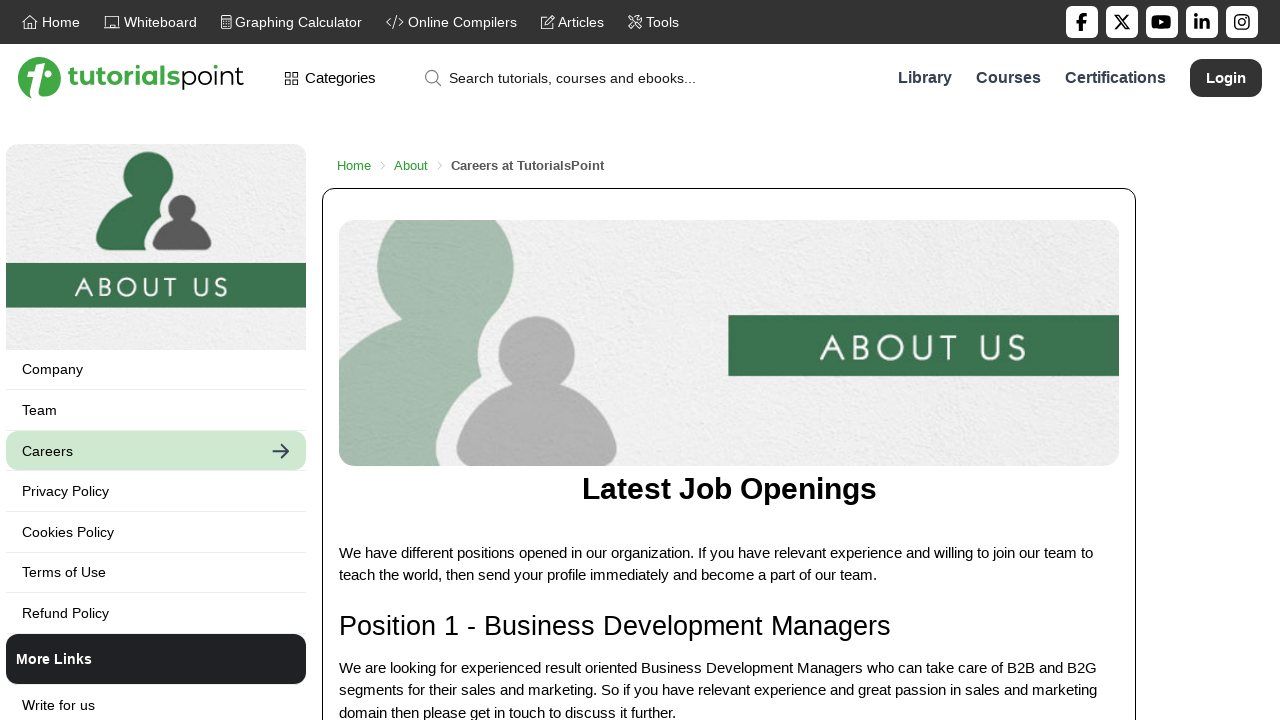

Retrieved title of parent window: 'Careers at TutorialsPoint'
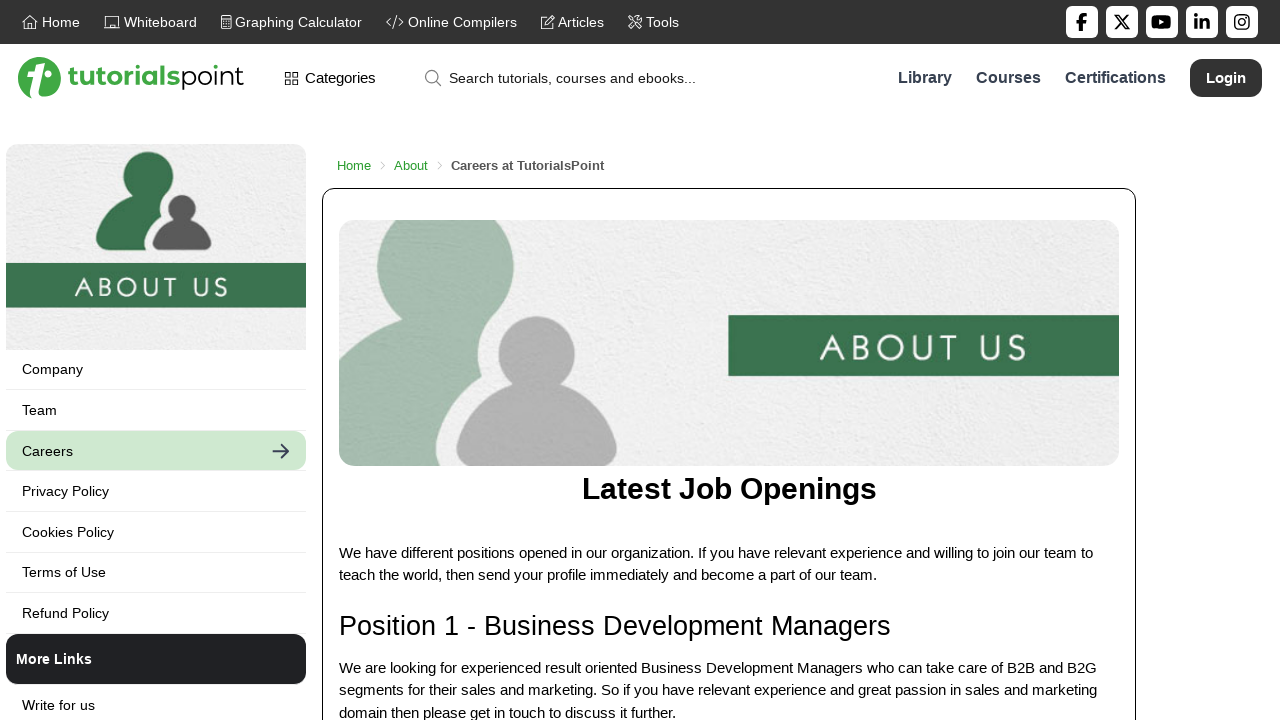

Closed the new browser tab
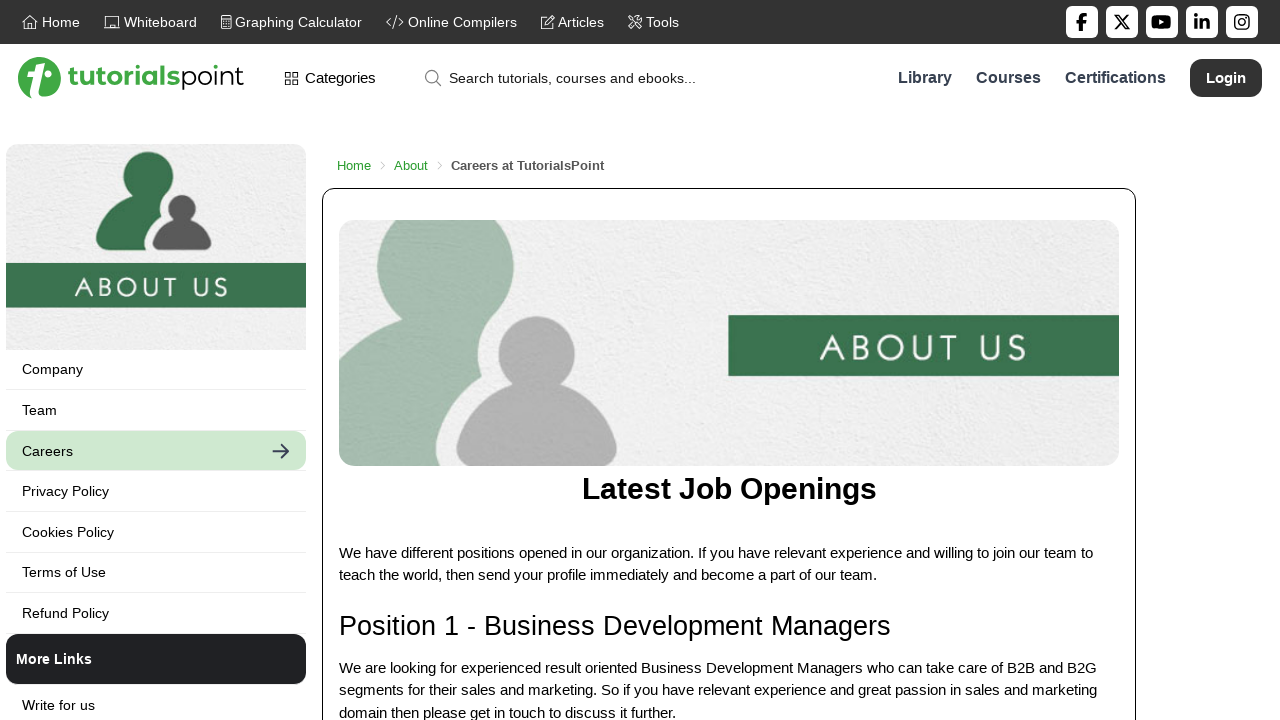

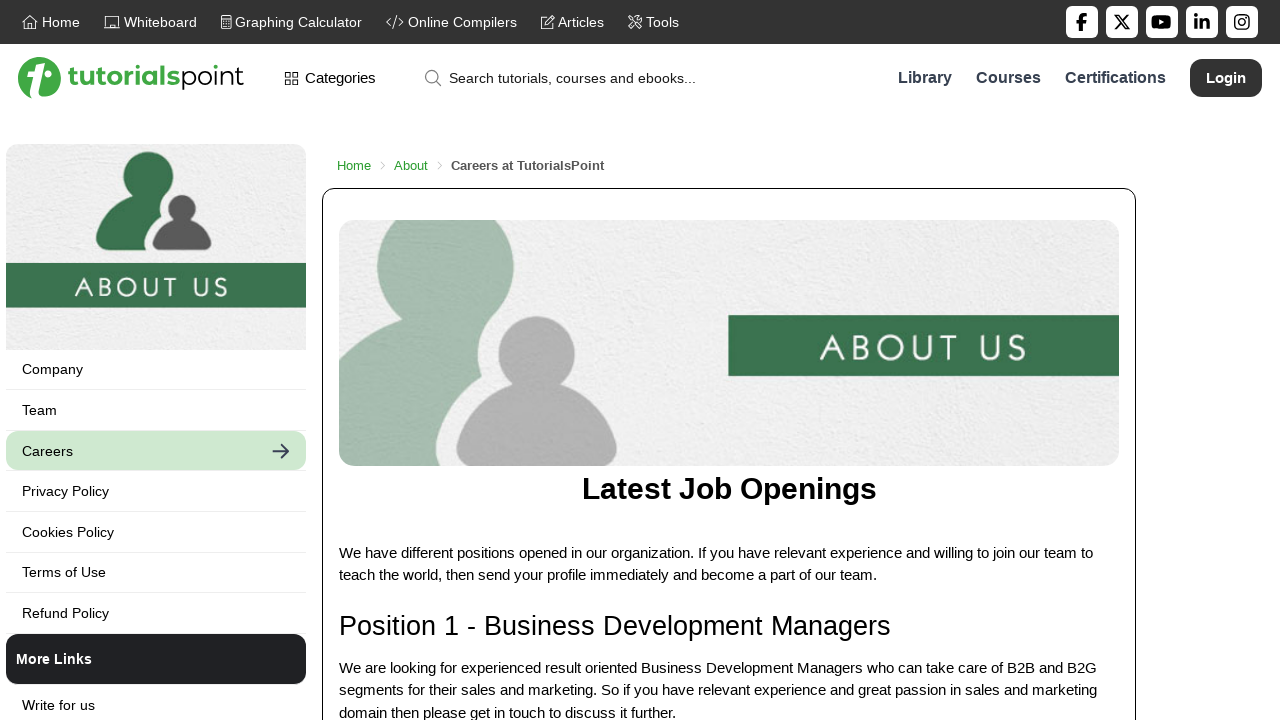